Tests click and hold functionality by holding down on a box element and verifying the text changes to indicate it's being held

Starting URL: https://testkru.com/Interactions/DragAndDrop

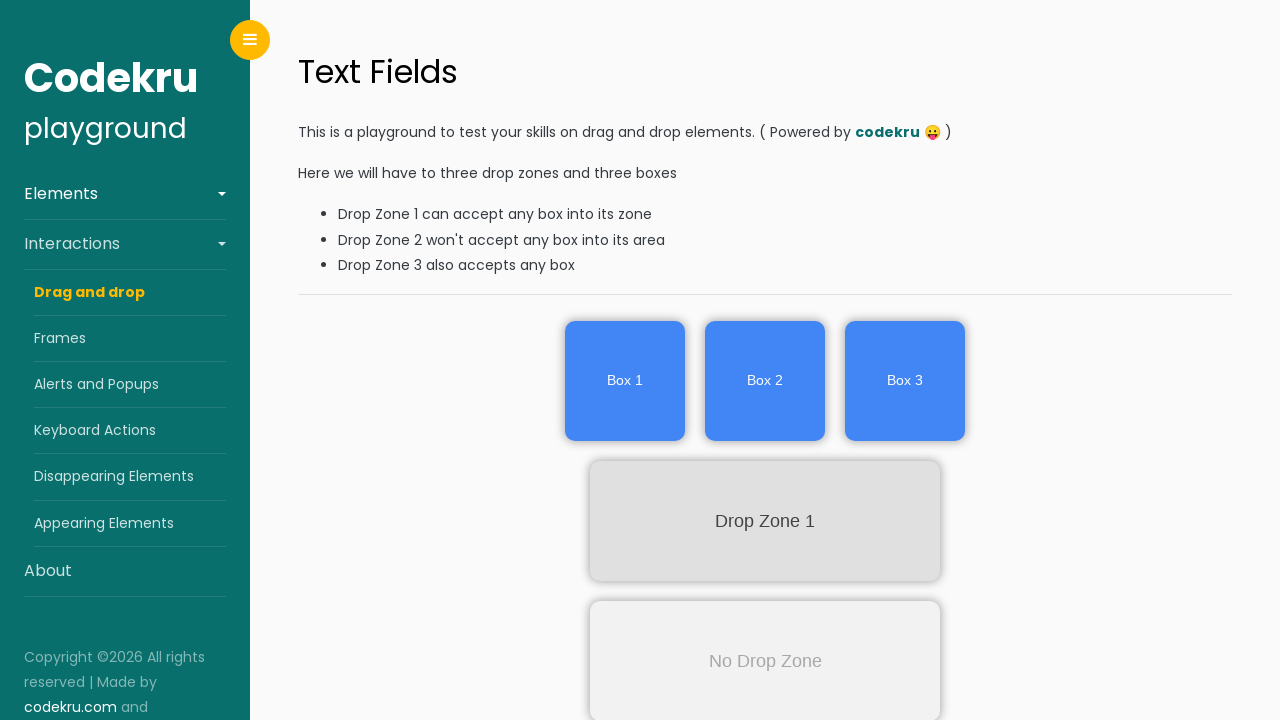

Located box1 element
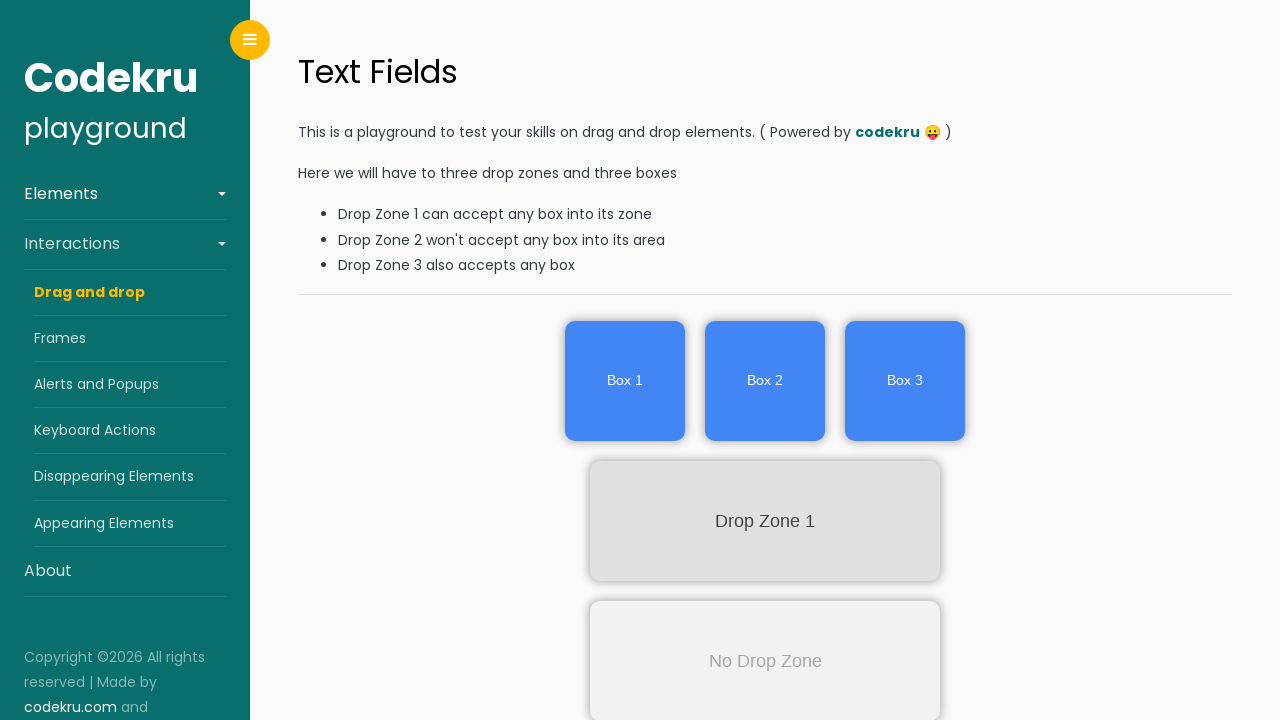

Retrieved bounding box coordinates for box1
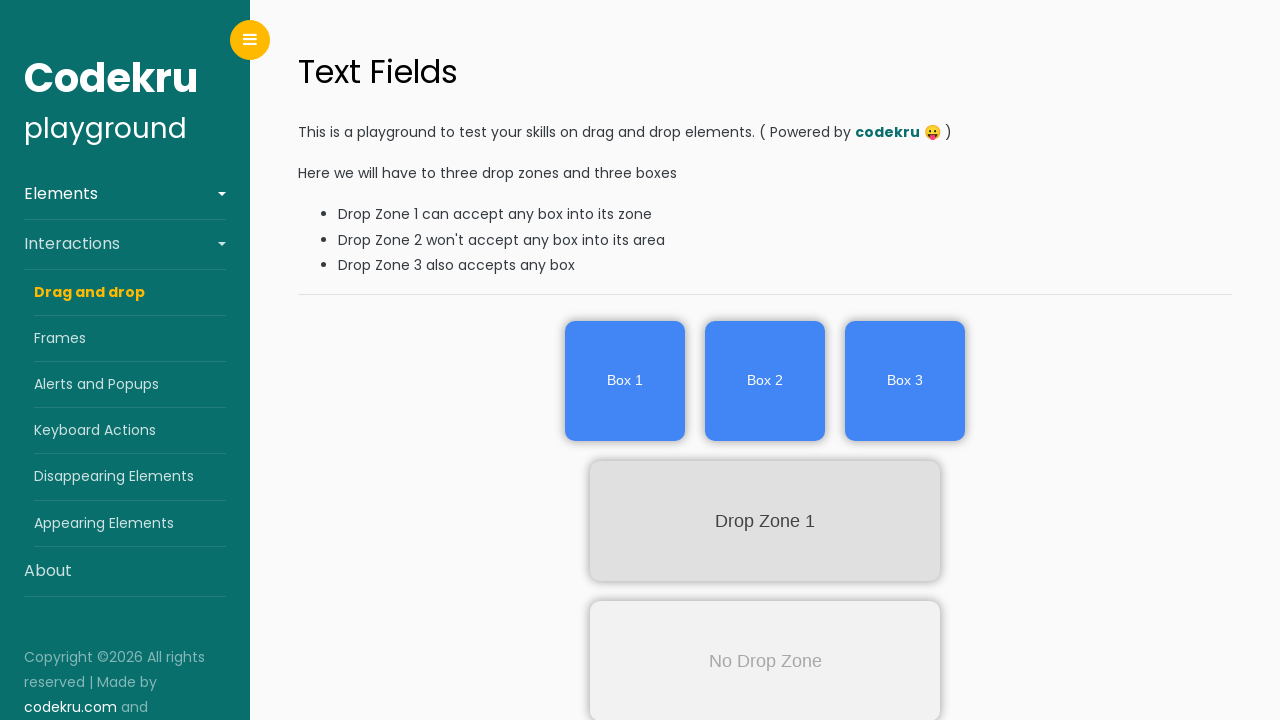

Moved mouse to center of box1 element at (625, 381)
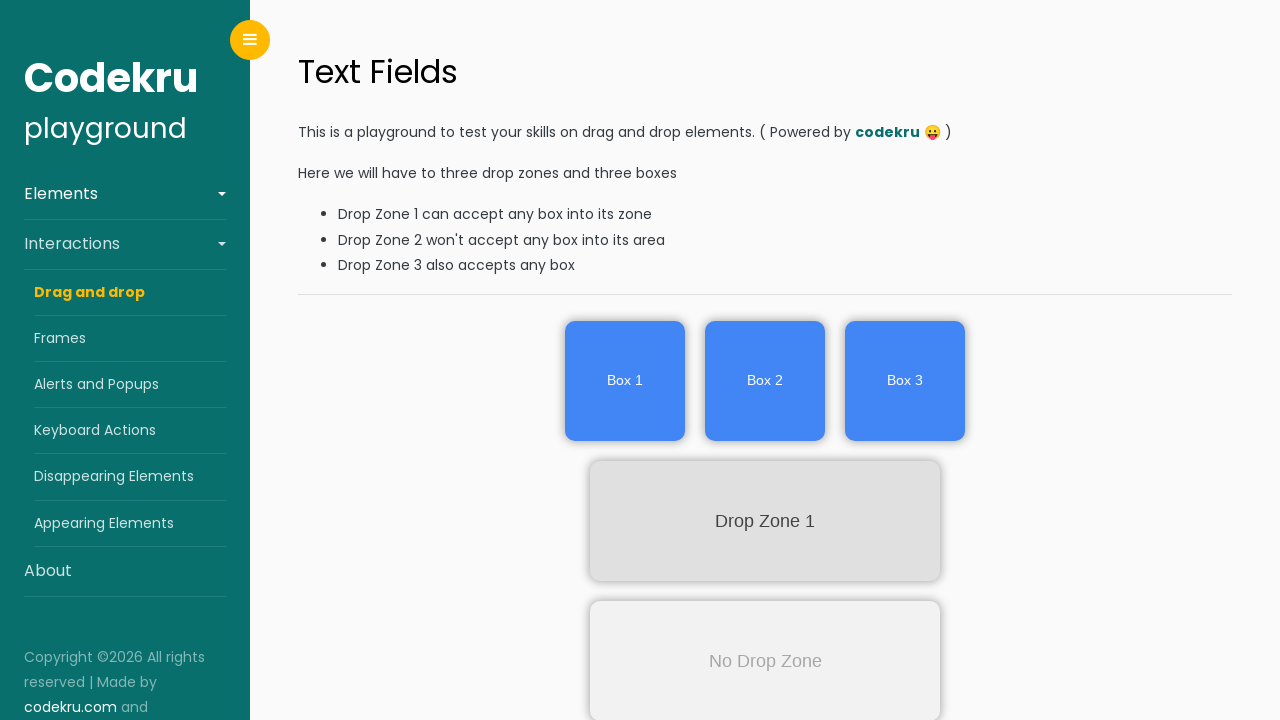

Pressed mouse button down on box1 to start holding at (625, 381)
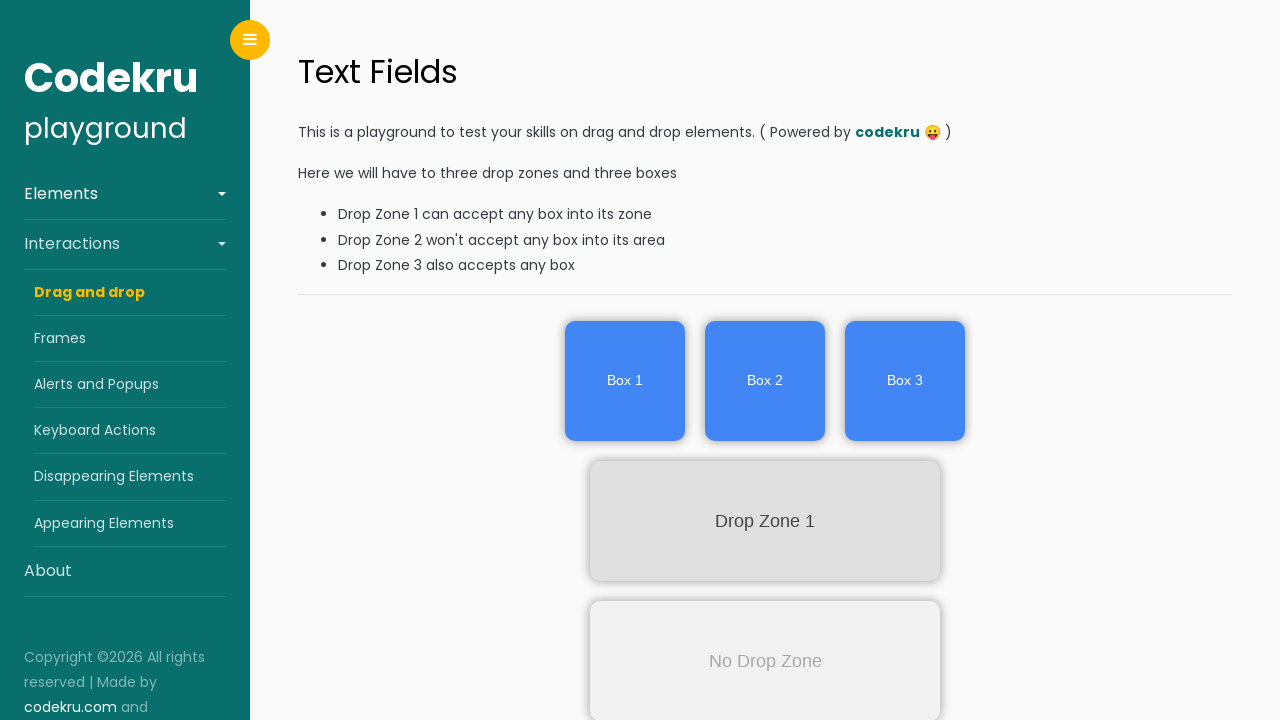

Verified box1 text changed to 'Holding Box 1' while holding
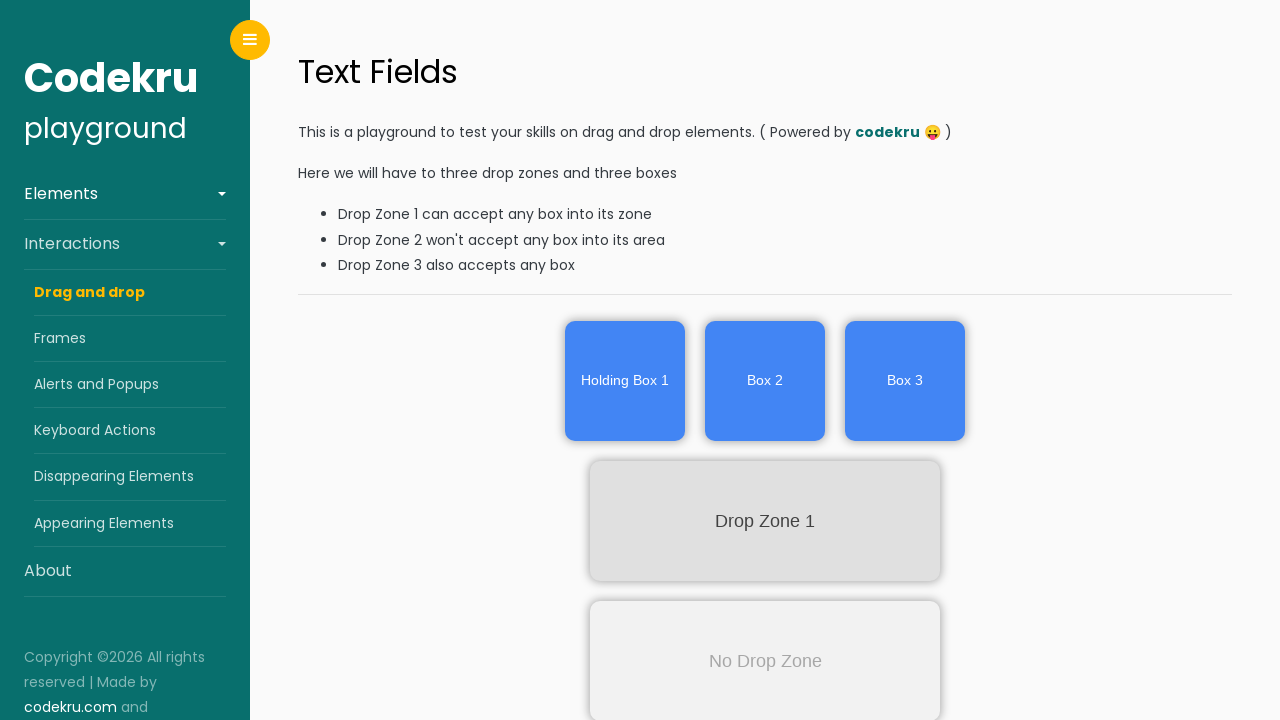

Released mouse button to stop holding box1 at (625, 381)
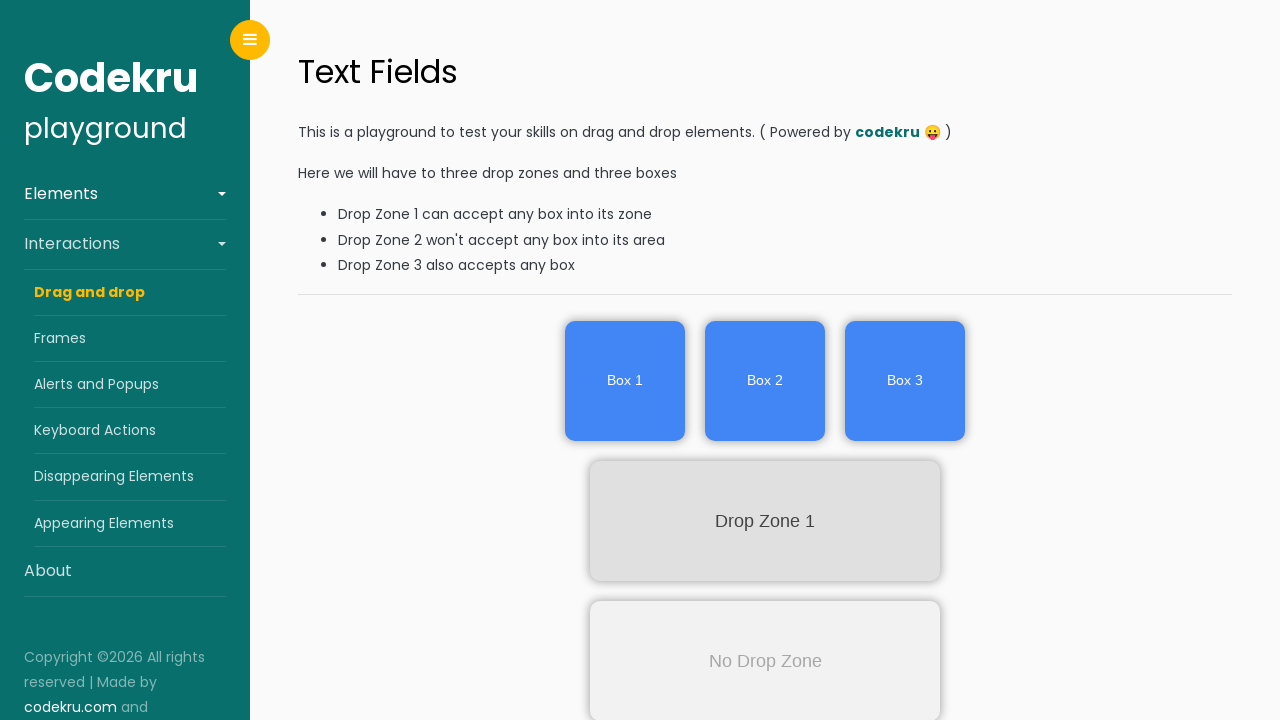

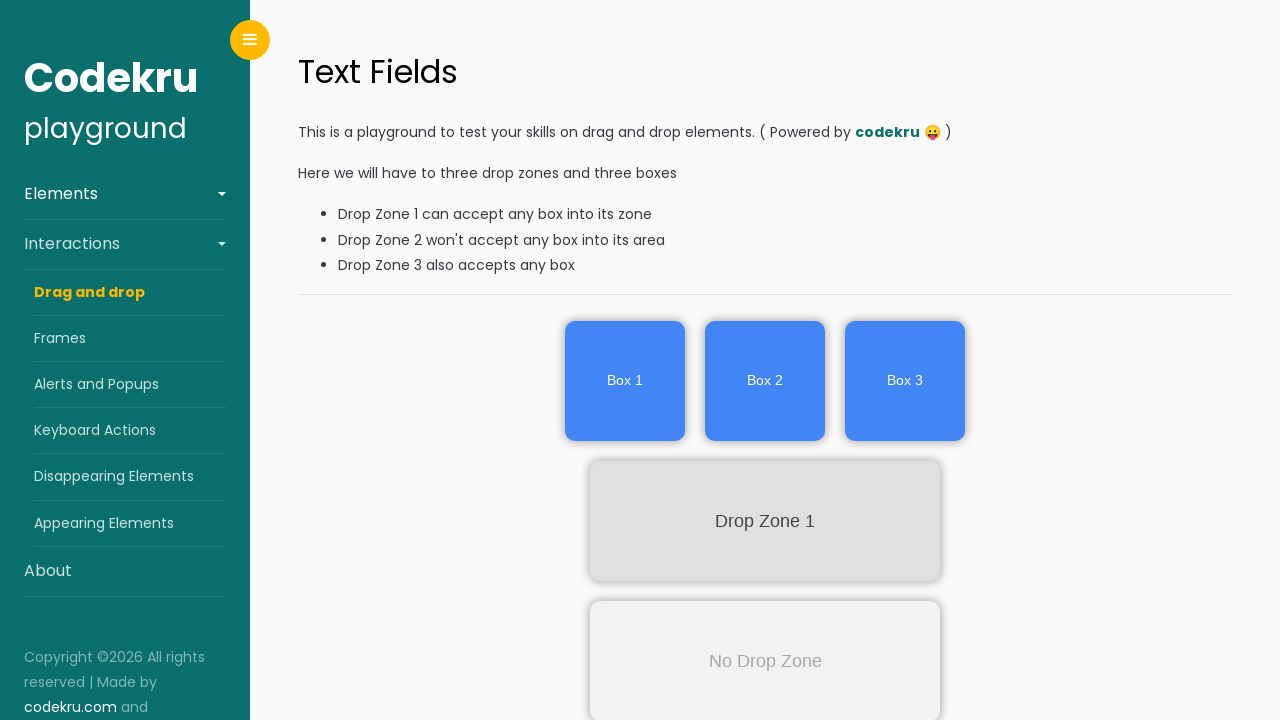